Navigates to the Playwright documentation site, clicks the "Get started" link, and verifies that the Installation heading is visible on the resulting page.

Starting URL: https://playwright.dev/

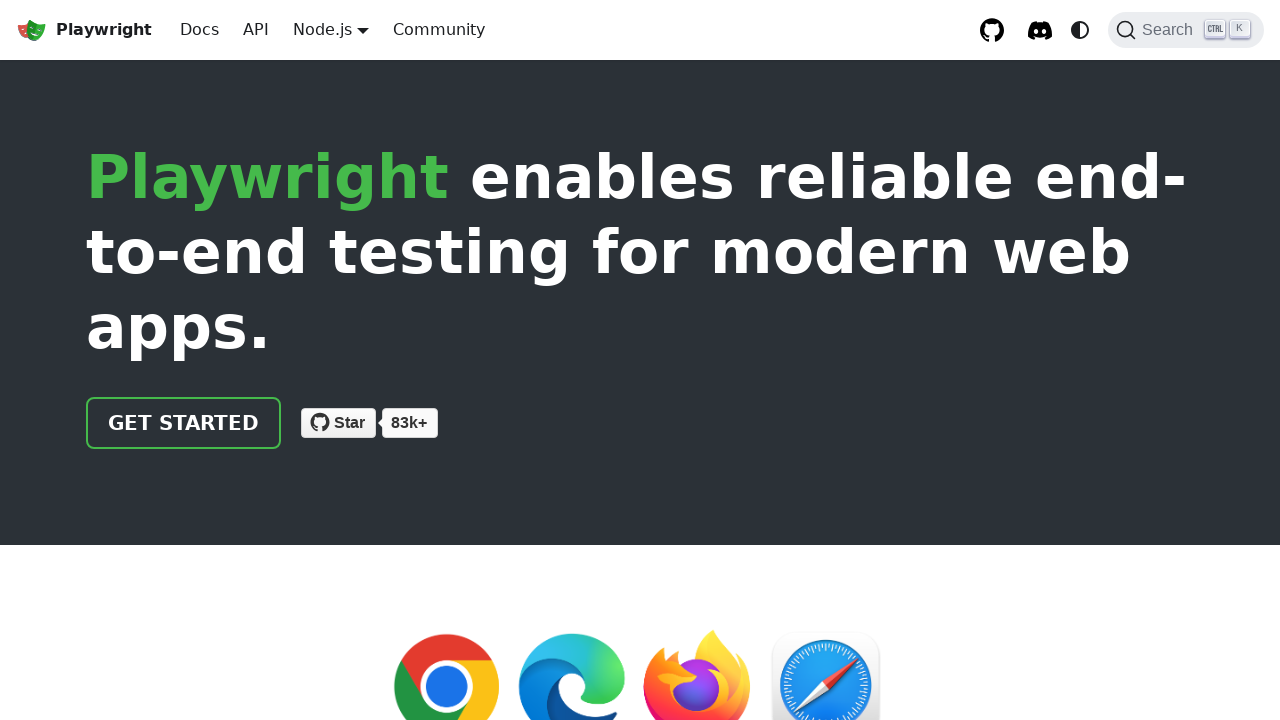

Navigated to Playwright documentation site
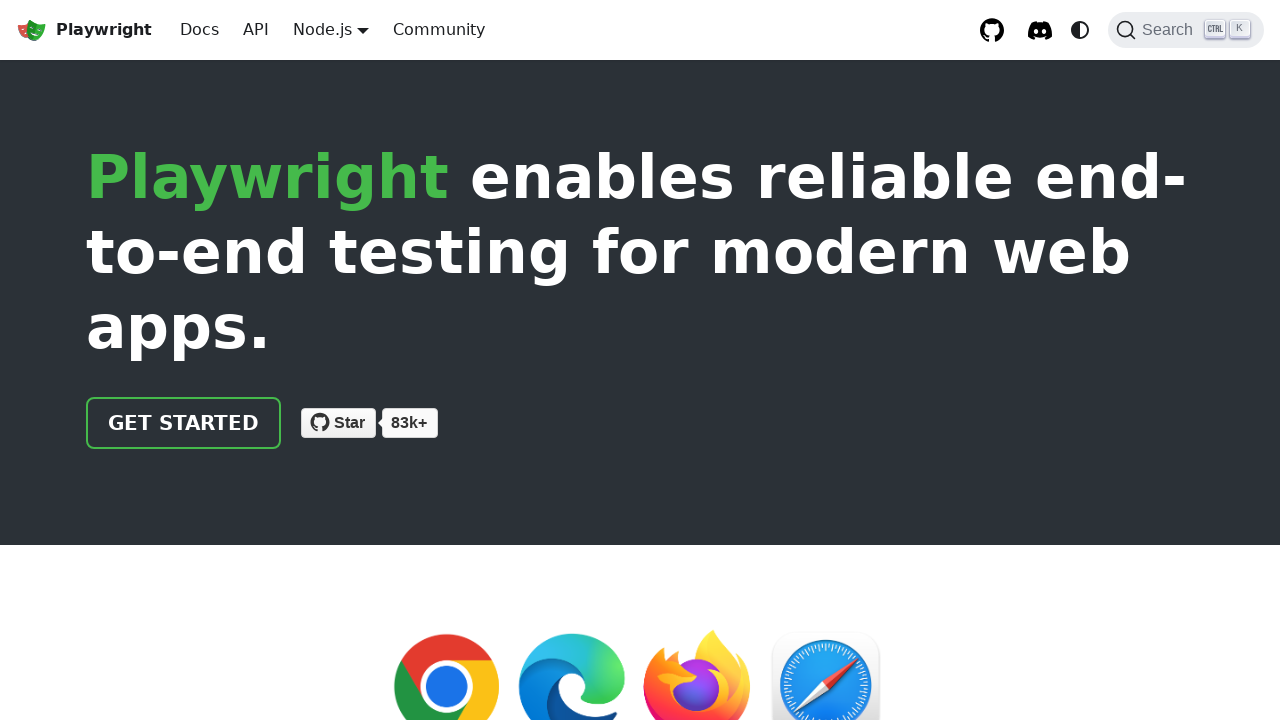

Clicked the 'Get started' link at (184, 423) on internal:role=link[name="Get started"i]
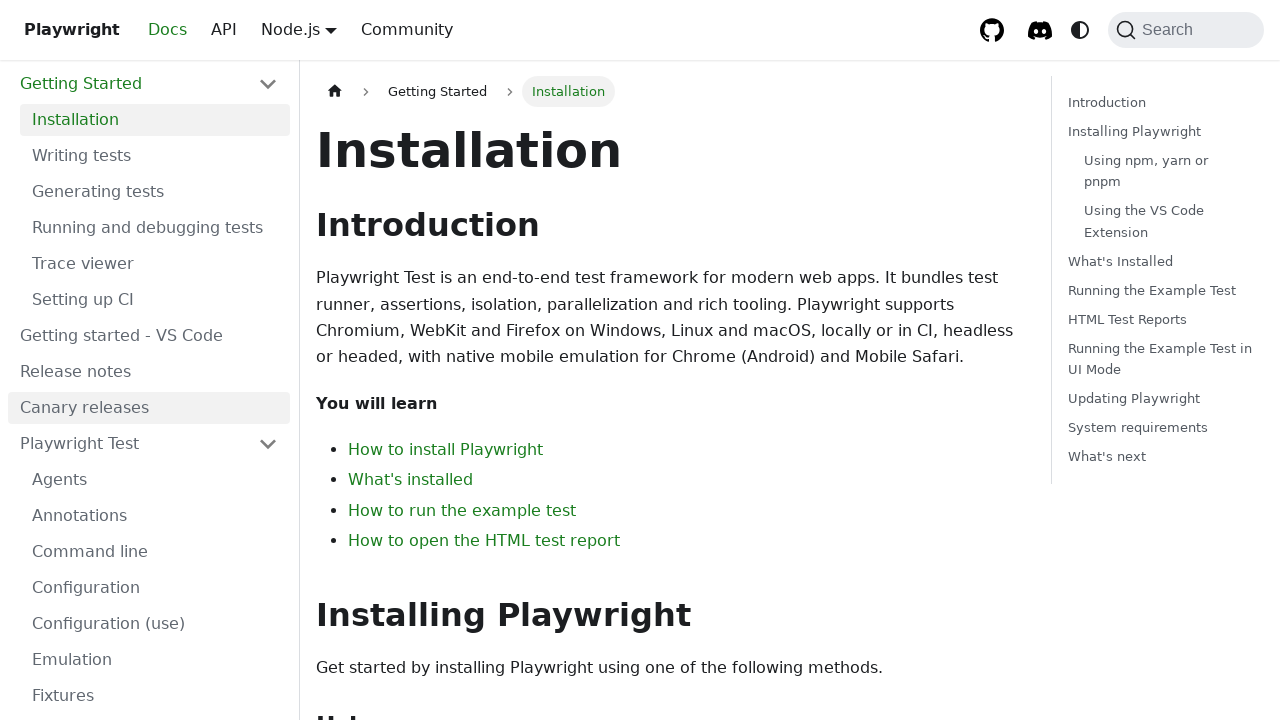

Installation heading is visible on the page
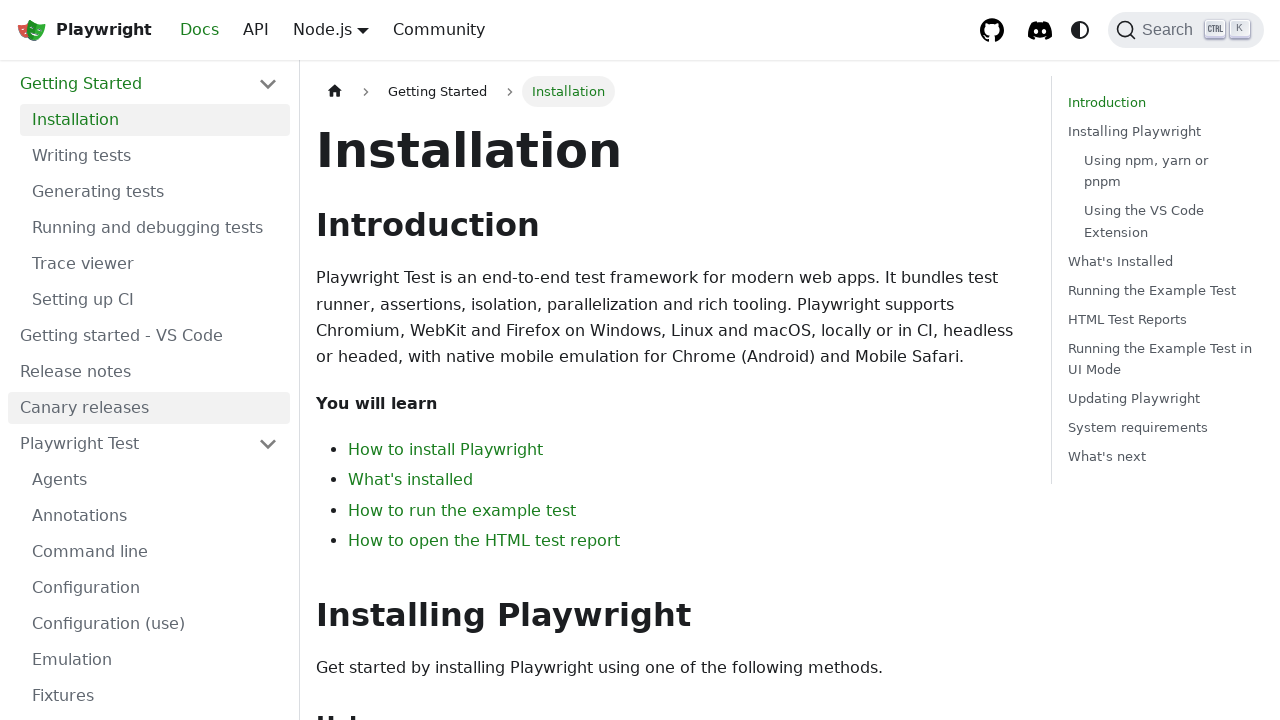

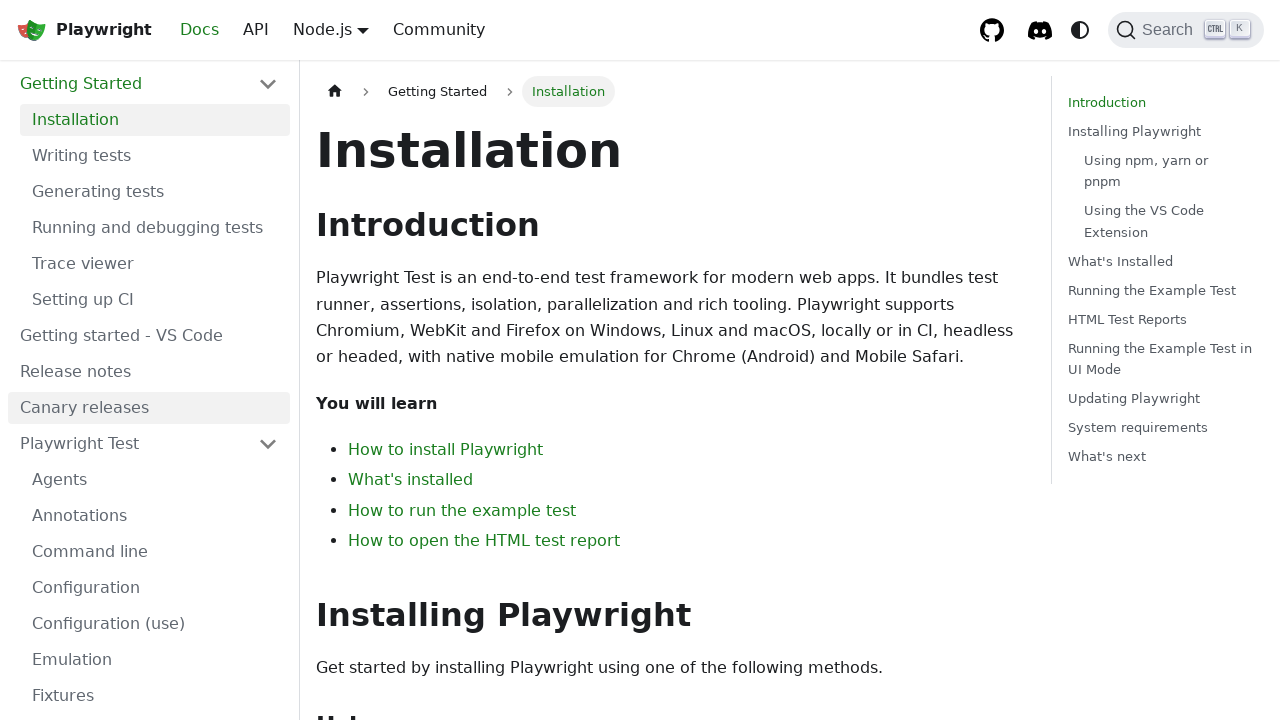